Tests bus ticket search functionality on RedBus by entering source and destination cities, selecting a date, and initiating a search

Starting URL: https://redbus.com/

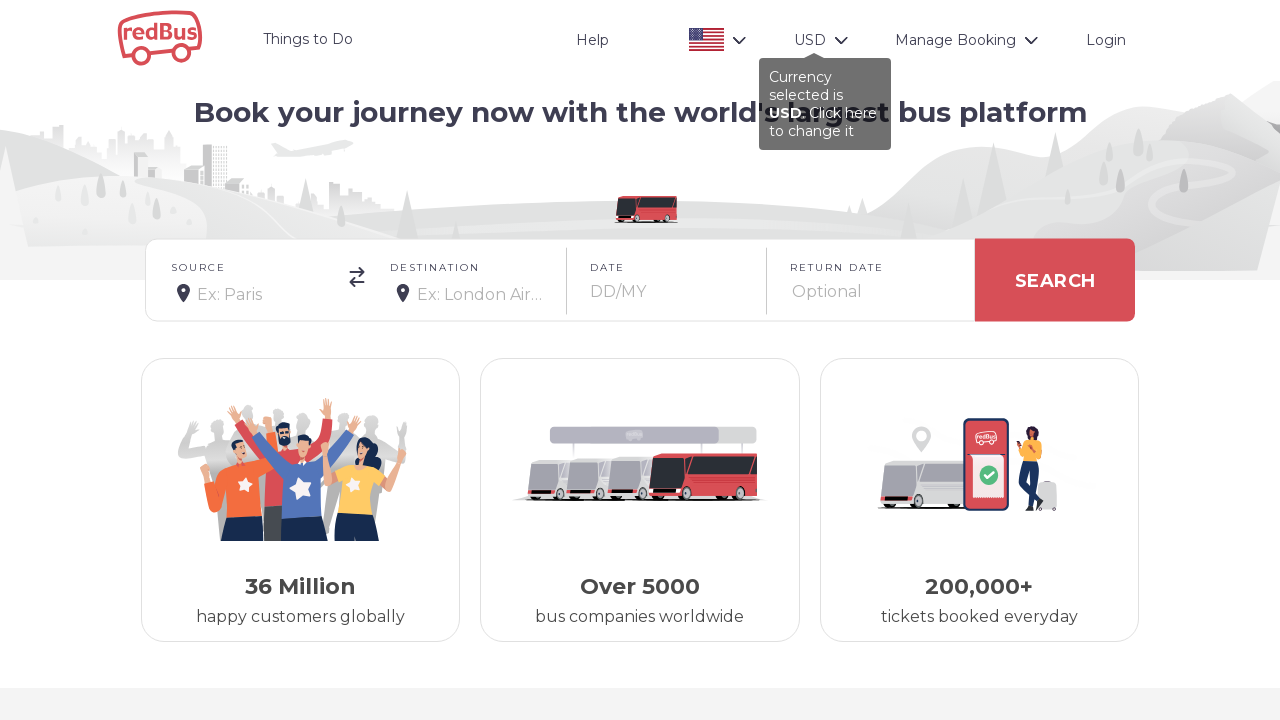

Filled source city field with 'Chennai, Tamil Nadu, India' on input[placeholder='Ex: Paris']
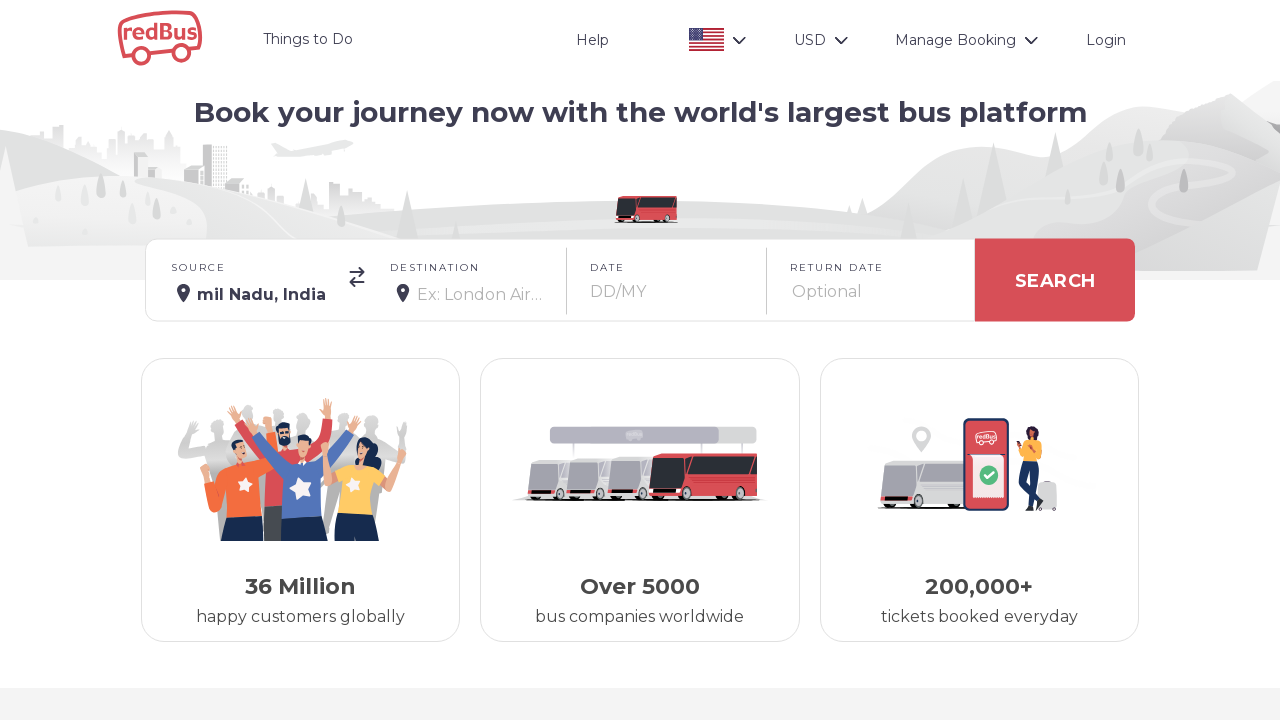

Filled destination city field with 'Visakhapatnam, Andhra Pradesh, India' on input[placeholder='Ex: London Airport']
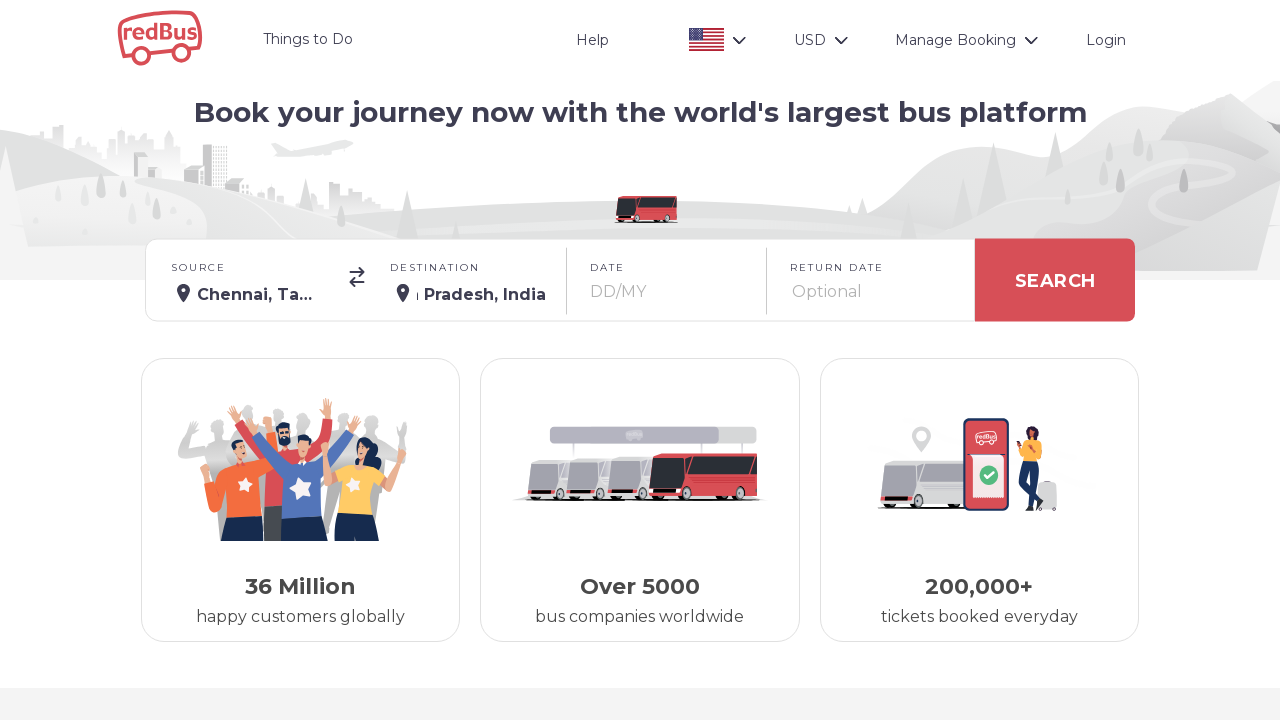

Clicked on date selector box at (667, 280) on div#date-box
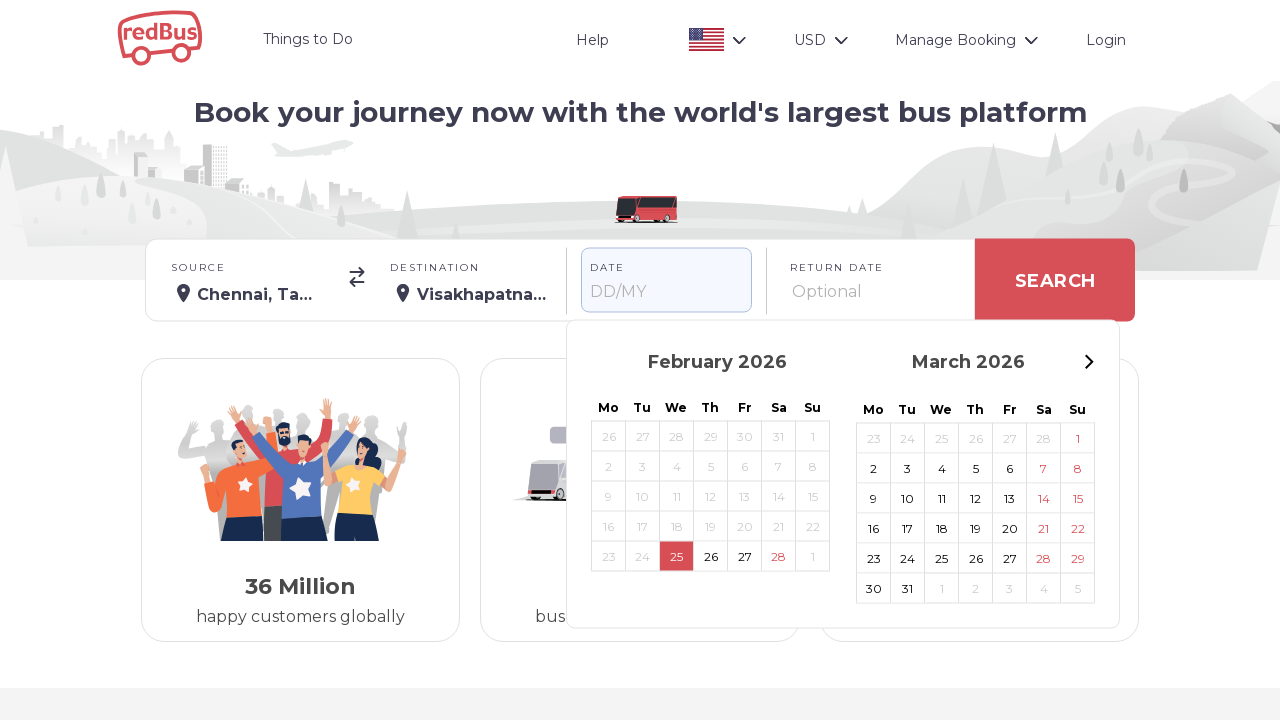

Selected 21st date from the date picker at (778, 526) on (//span[contains(text(),'21')])[1]
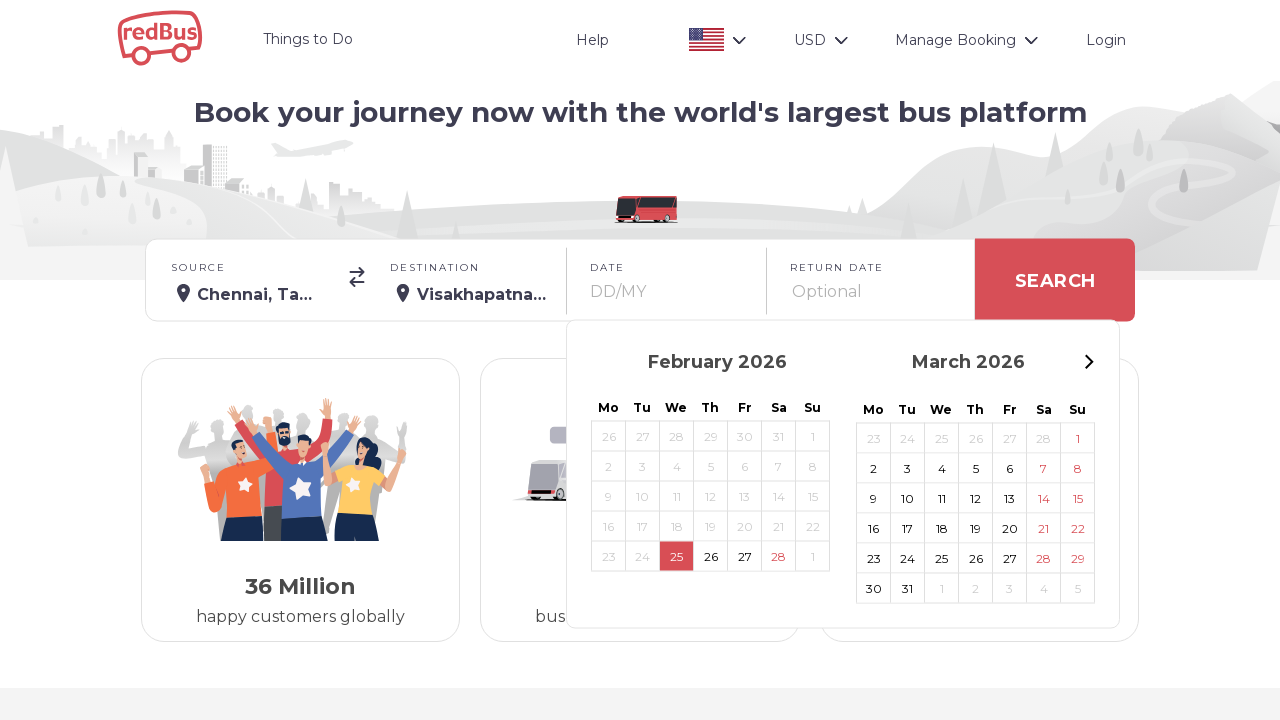

Search button is now visible
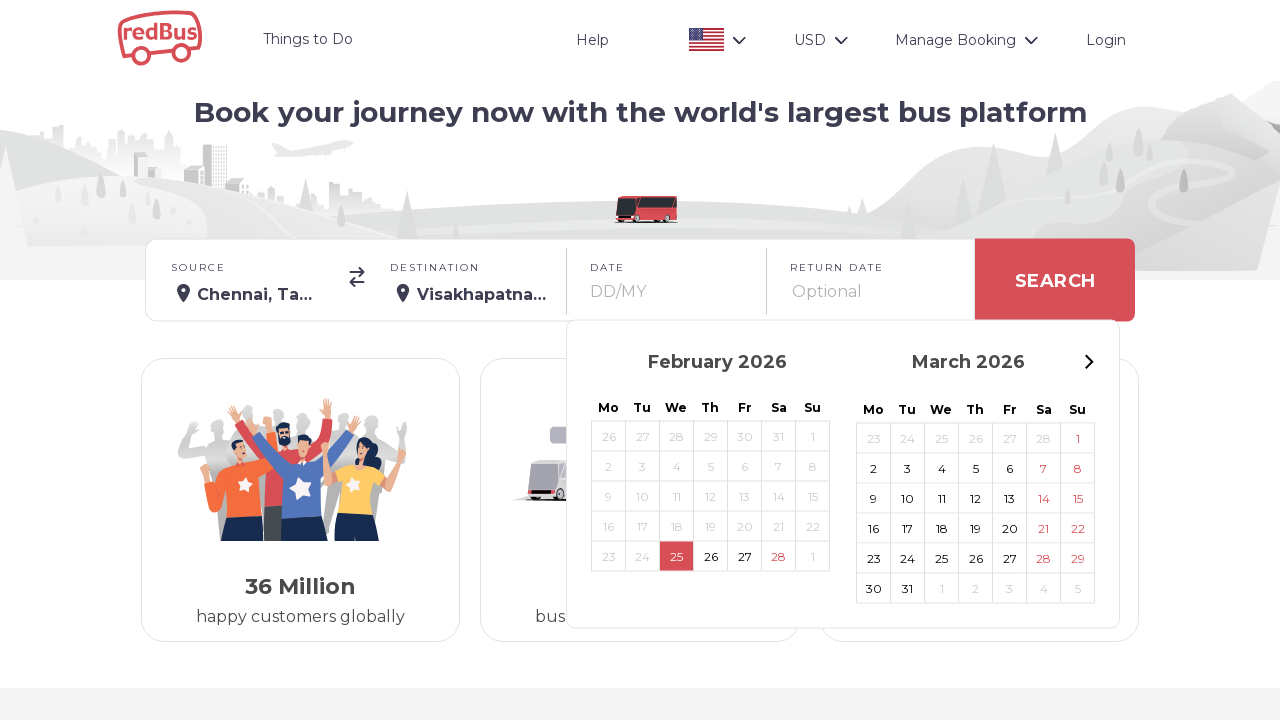

Clicked SEARCH button to initiate bus ticket search at (1055, 280) on xpath=//div[contains(text(),'SEARCH')]
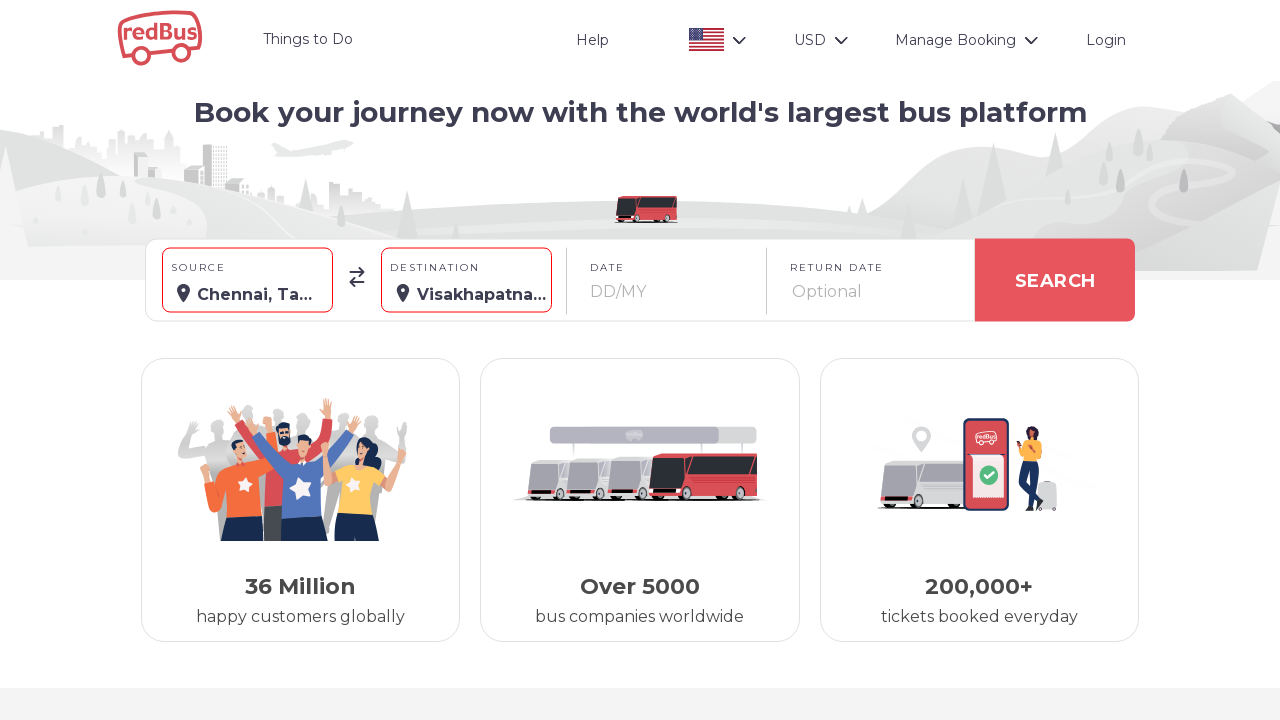

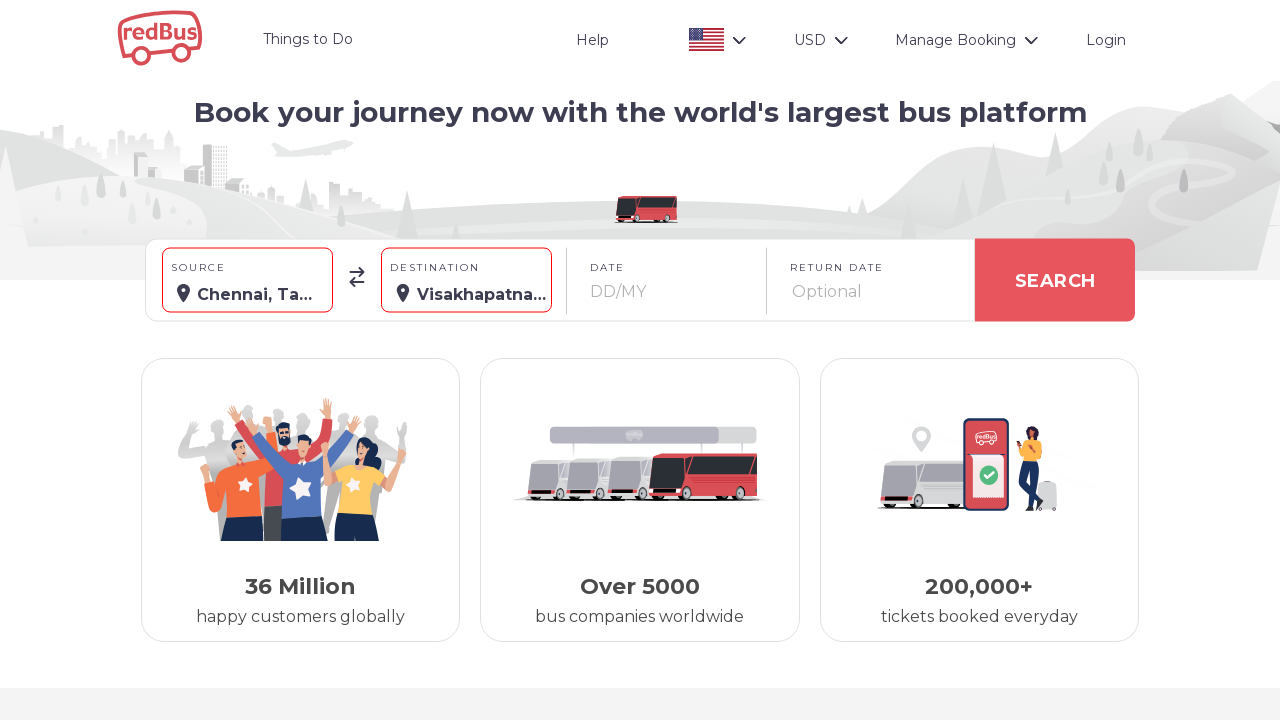